Tests the trademark gazette search form by entering a start date in the date input field to filter results by publication date.

Starting URL: https://teollisoikeuslehdet.prh.fi/en/trademarkgazette

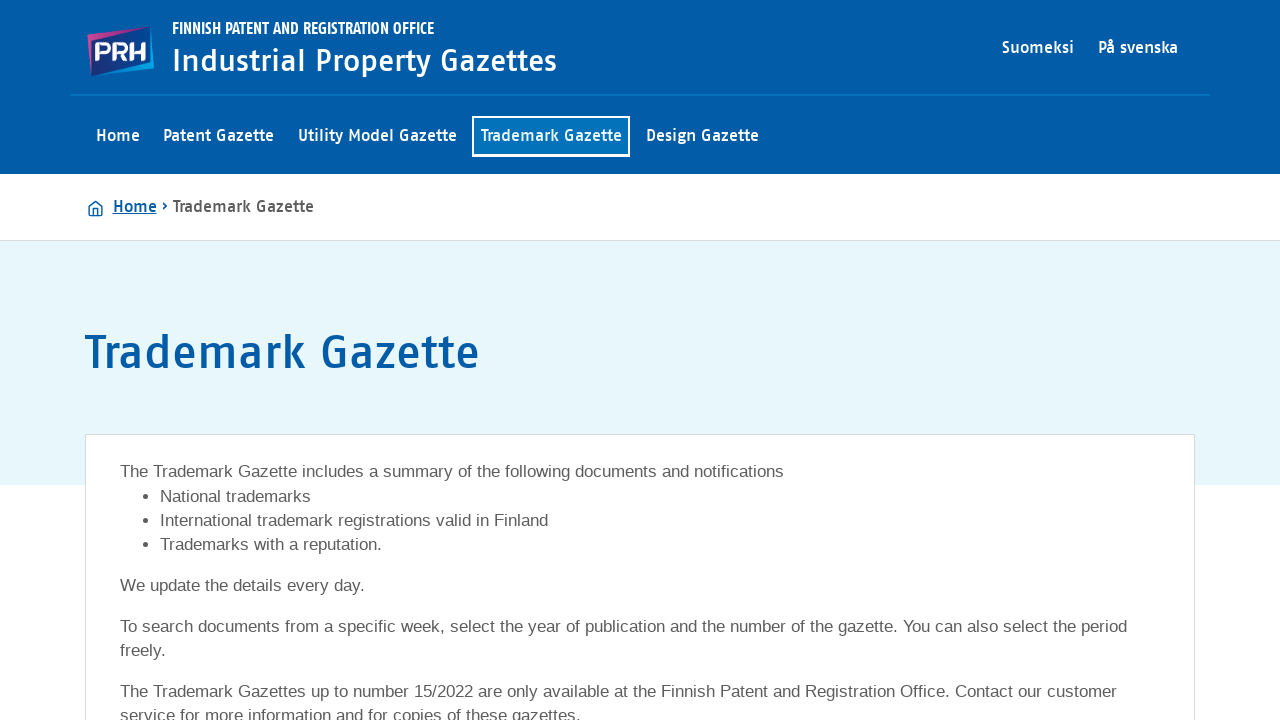

Waited for start date input field to be present
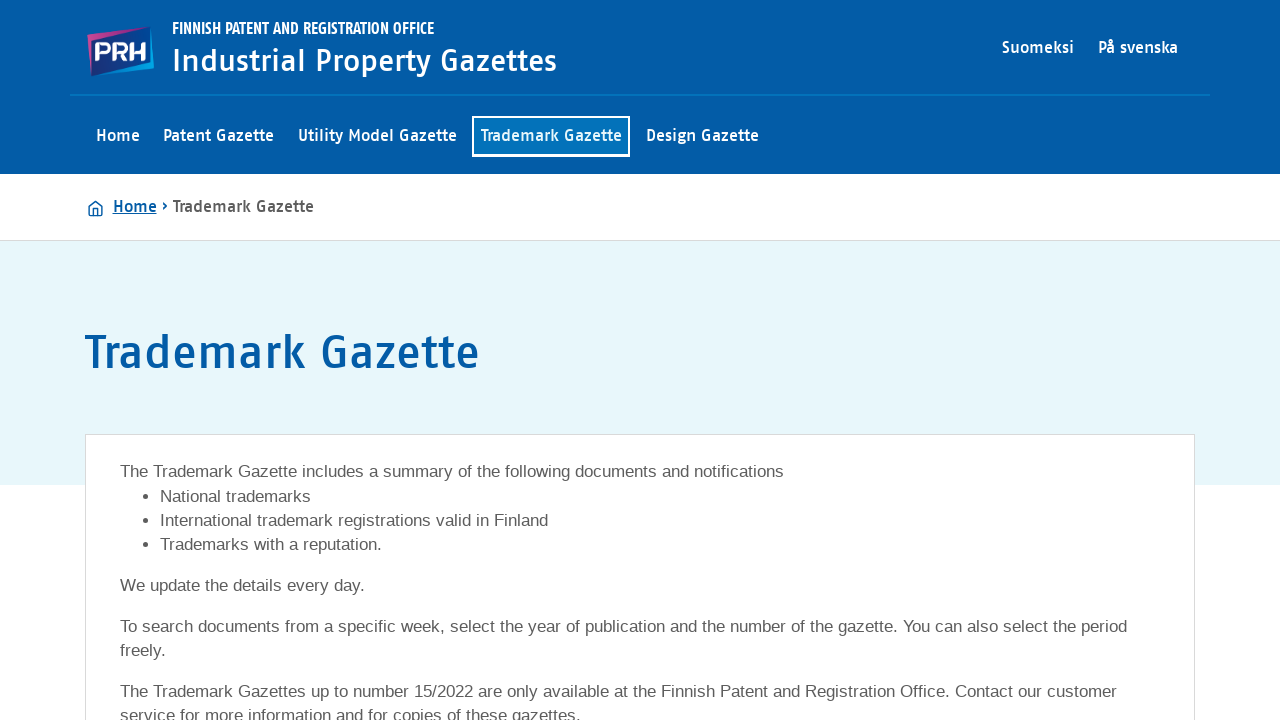

Filled start date field with '2000-01-01' to filter trademark gazette results by publication date on #startDate
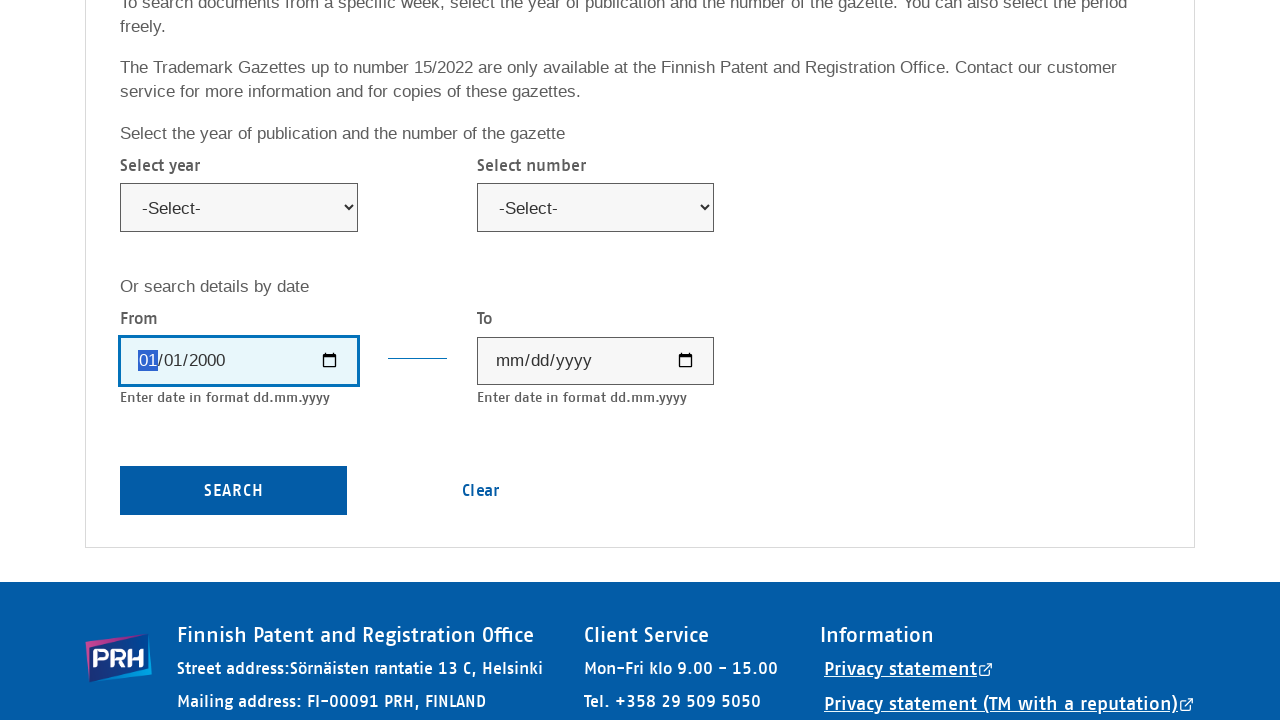

Waited for page stability after filling date field
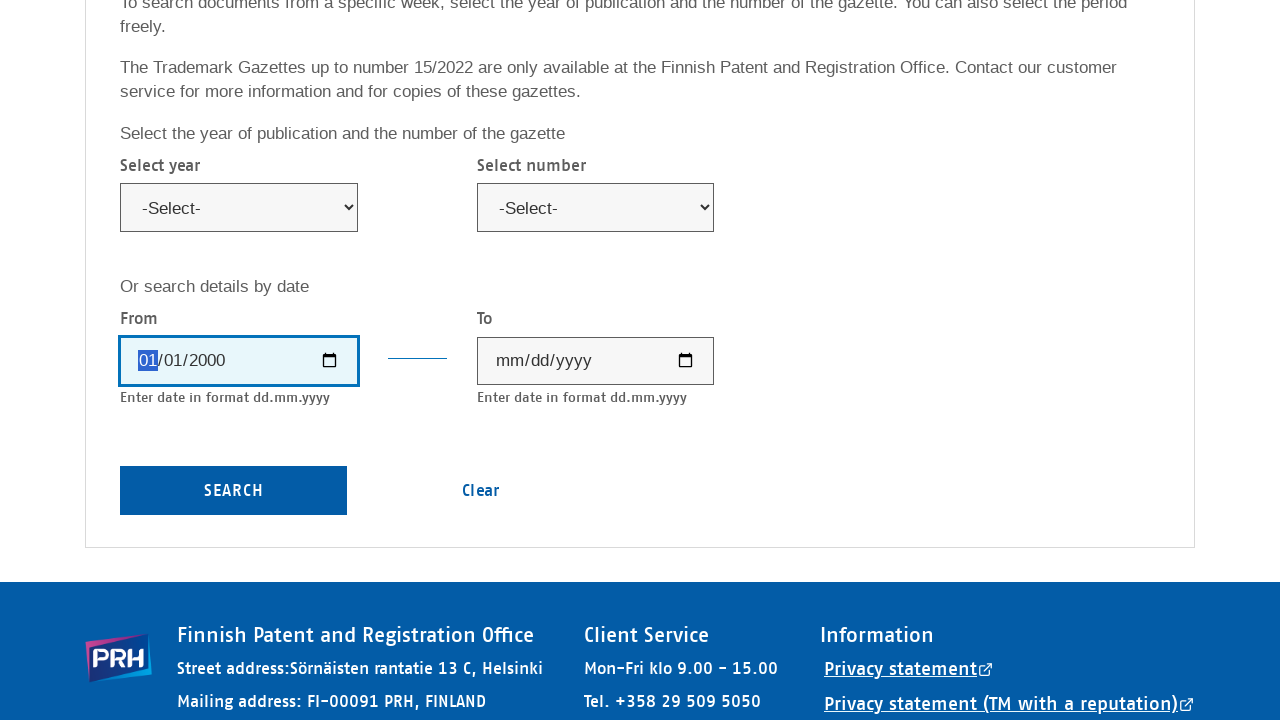

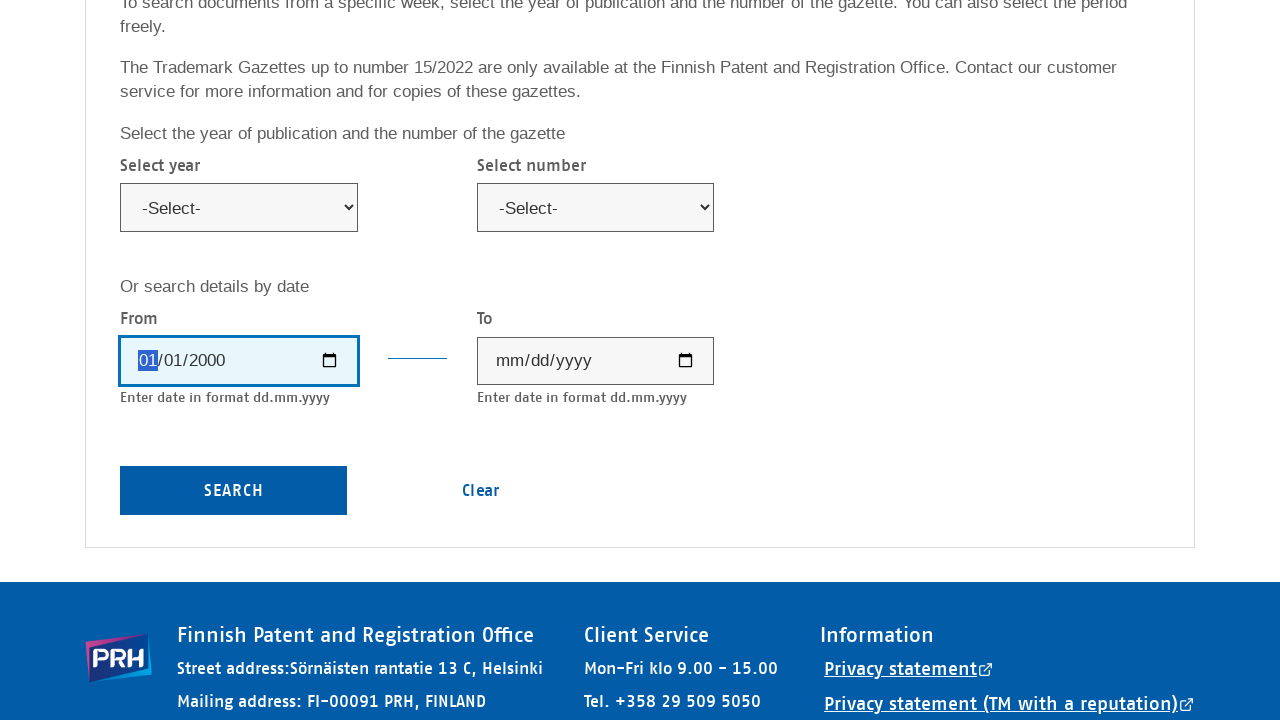